Tests text box form submission by filling in a name field and clicking submit

Starting URL: https://demoqa.com/text-box

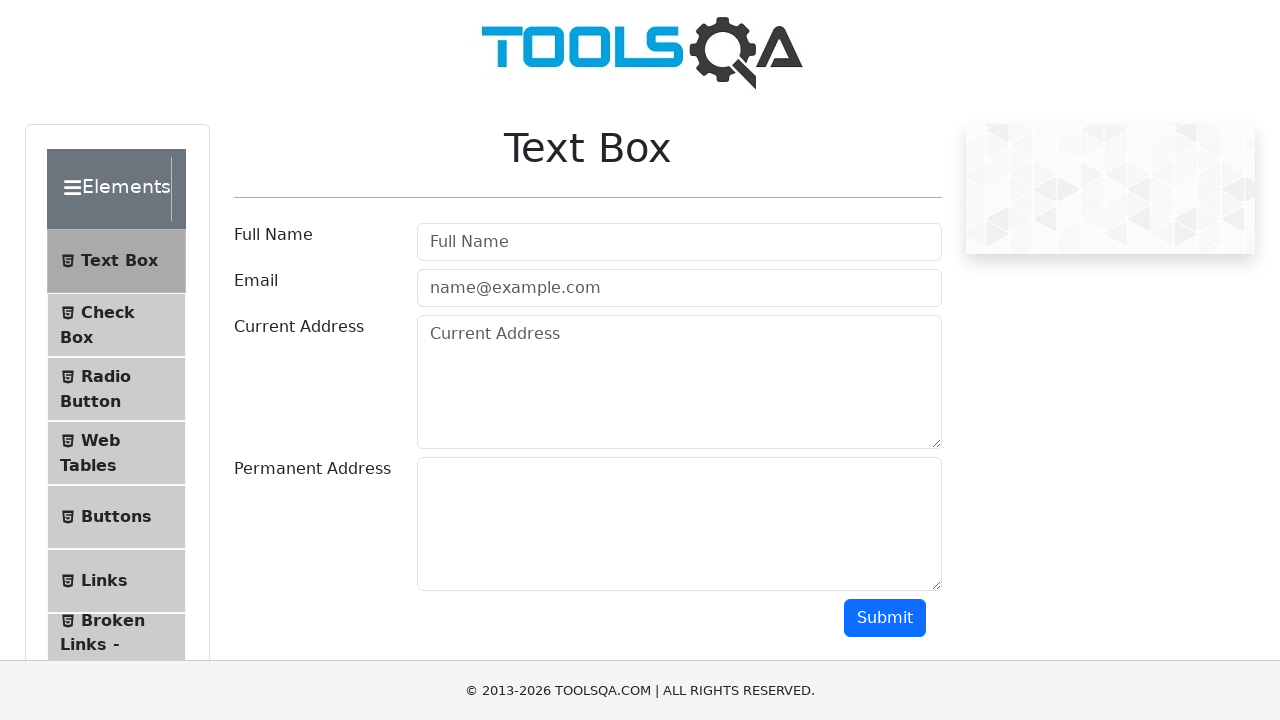

Filled name field with 'Dima' on input#userName
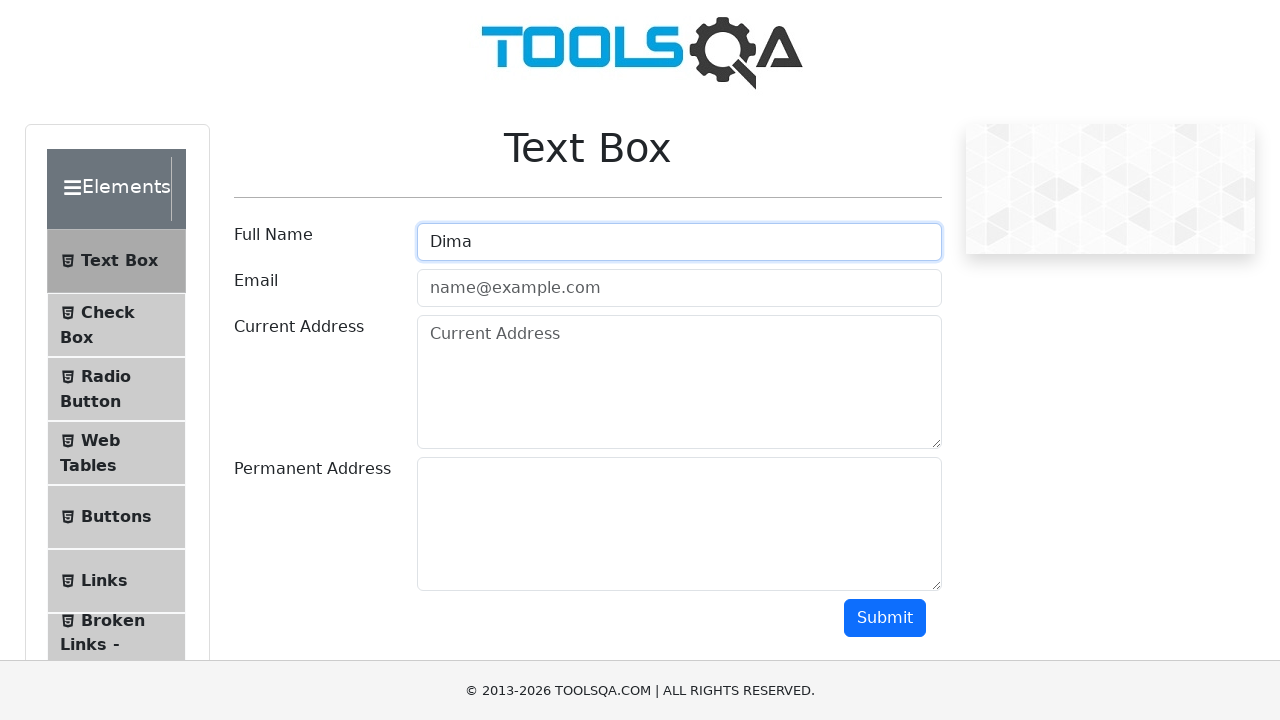

Clicked submit button at (885, 618) on button#submit
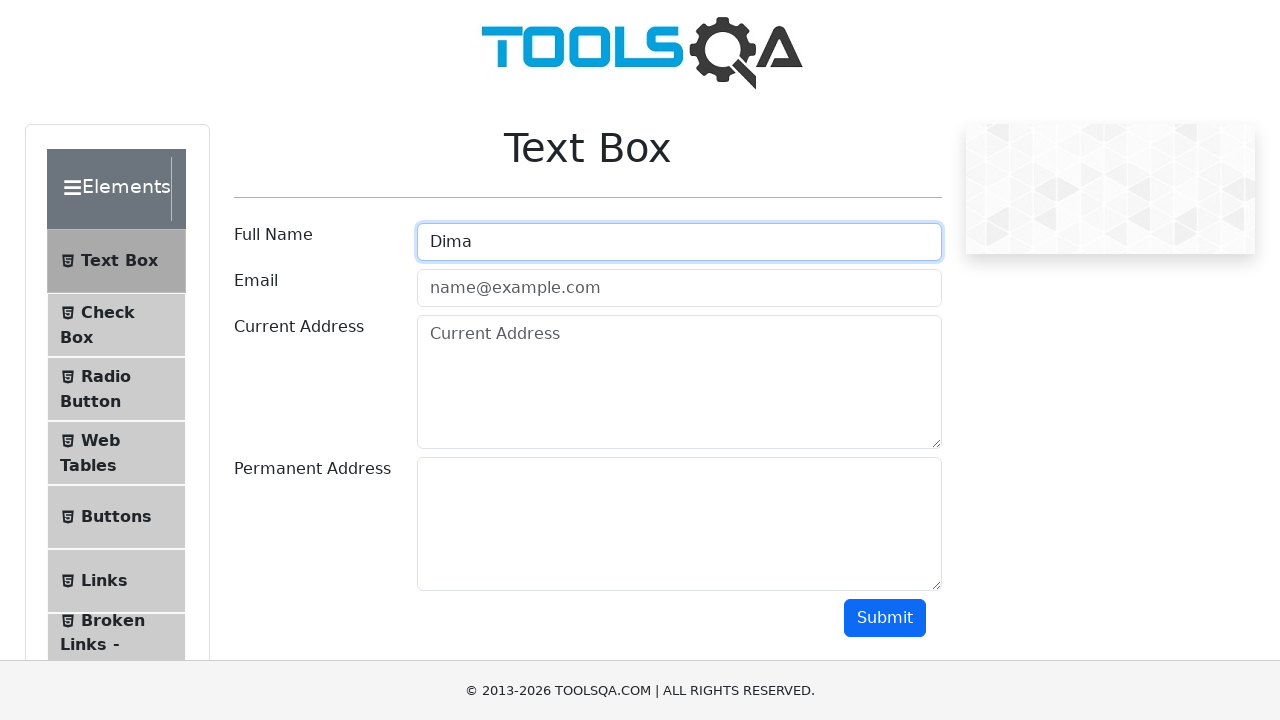

Output appeared after form submission
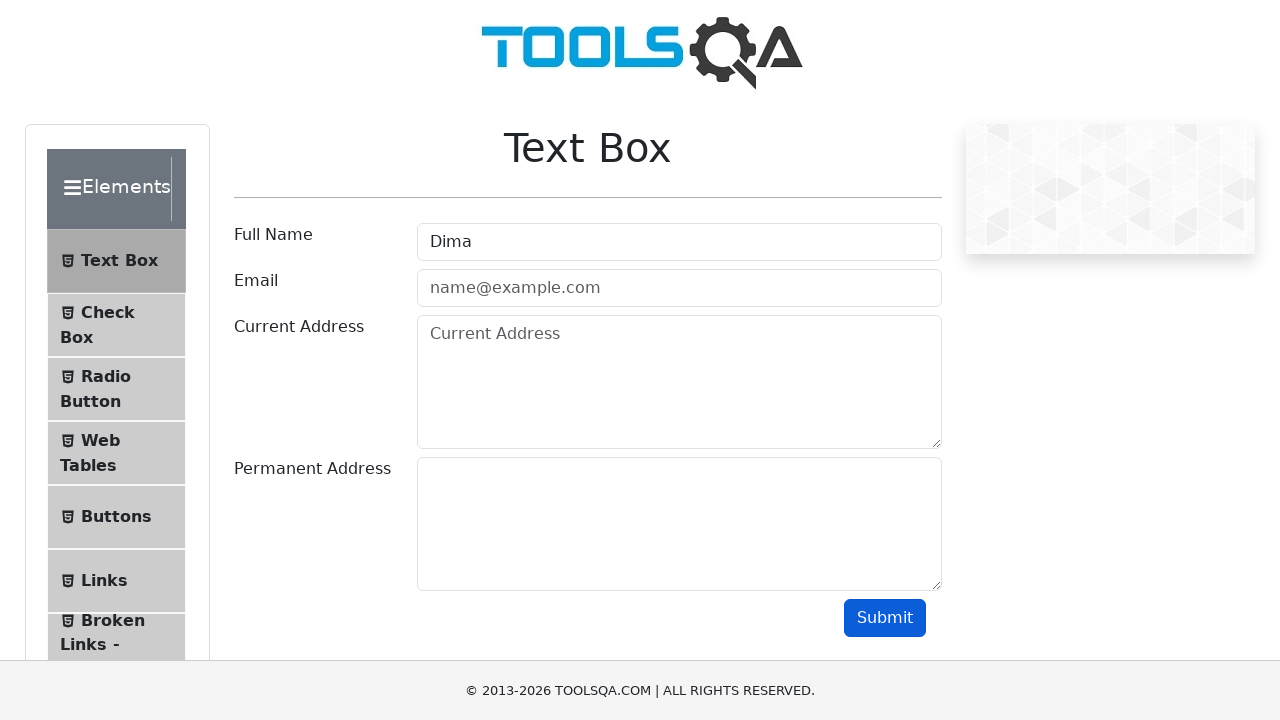

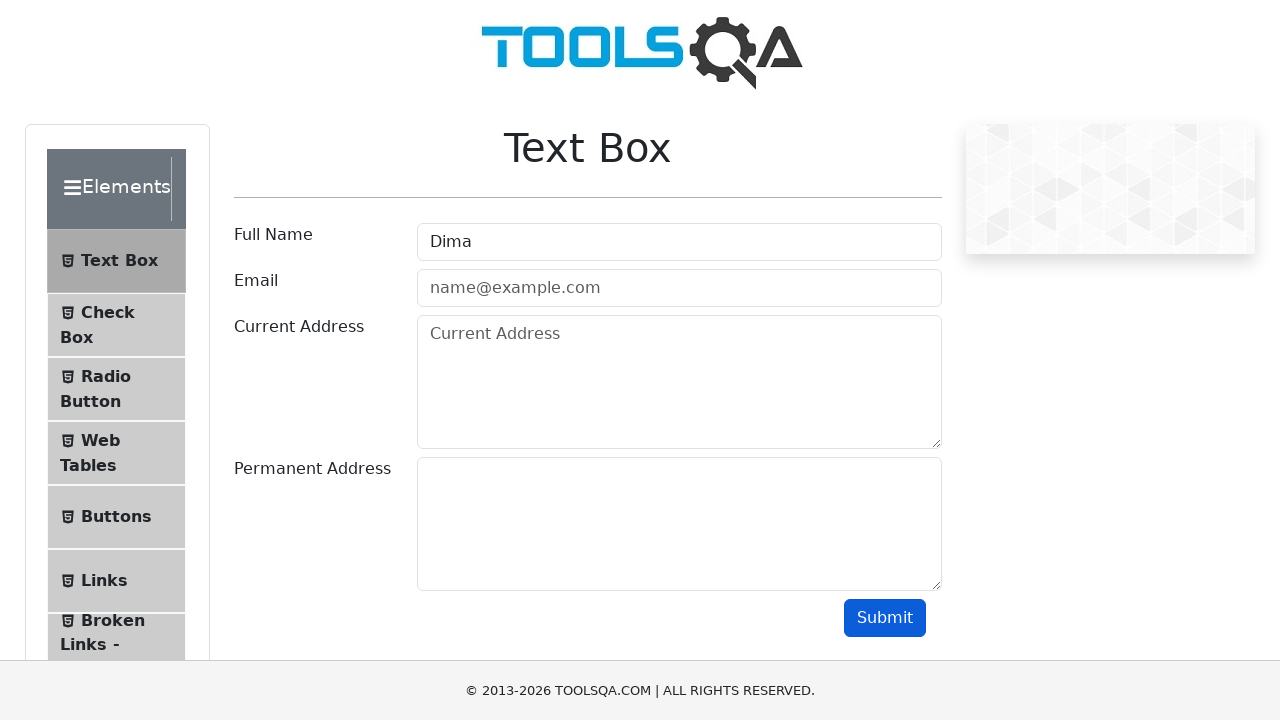